Solves a math problem on the page by extracting a value, calculating the result using a mathematical formula, and submitting the answer along with checkbox and radio button selections

Starting URL: http://suninjuly.github.io/math.html

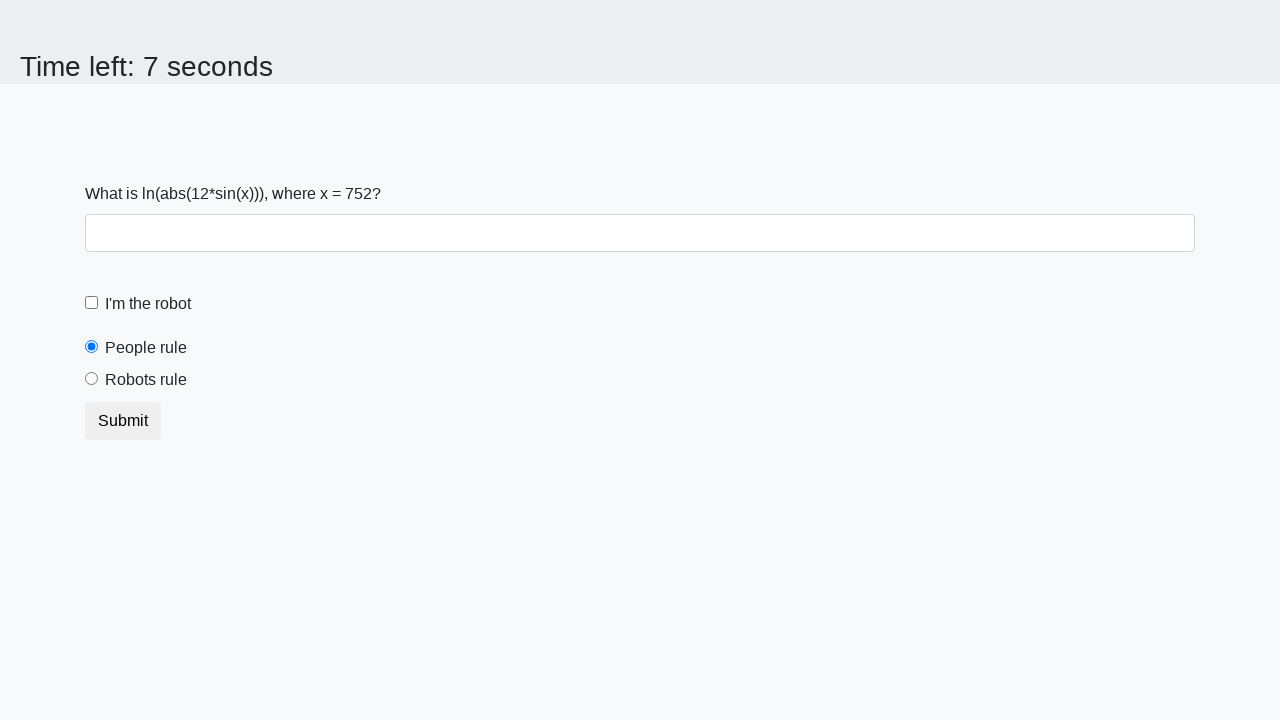

Located the input value element
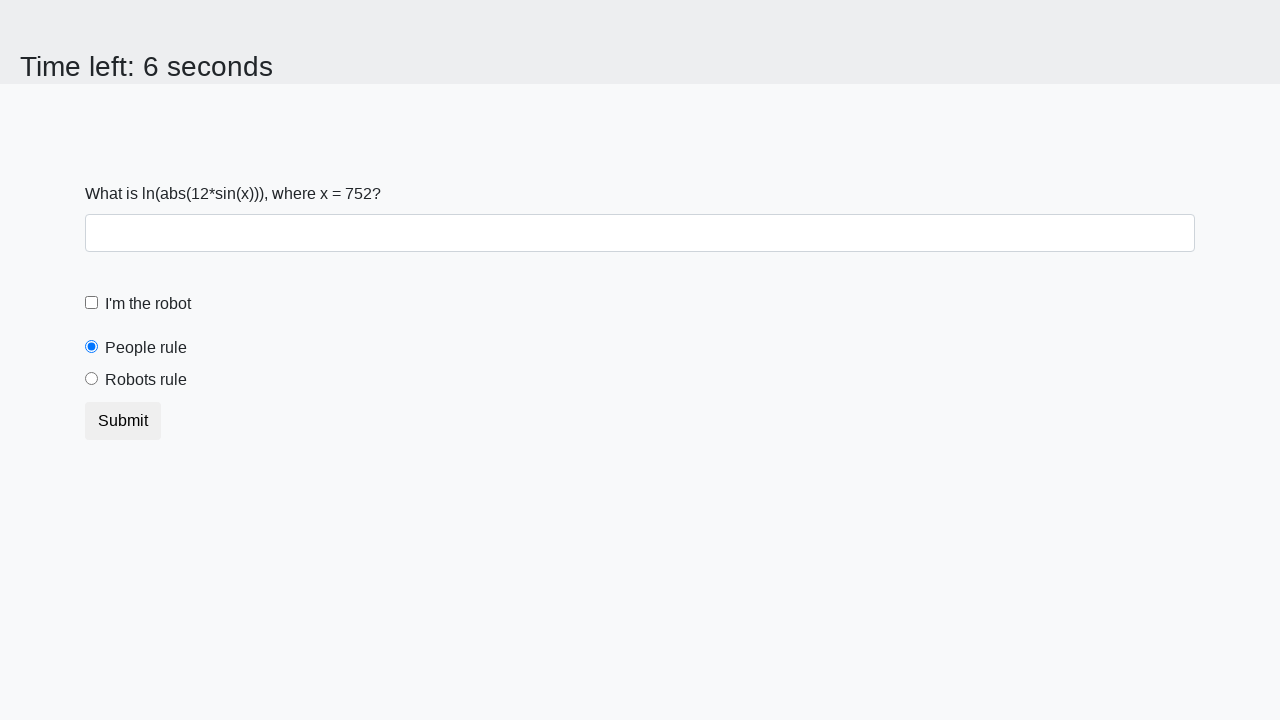

Extracted x value from the page
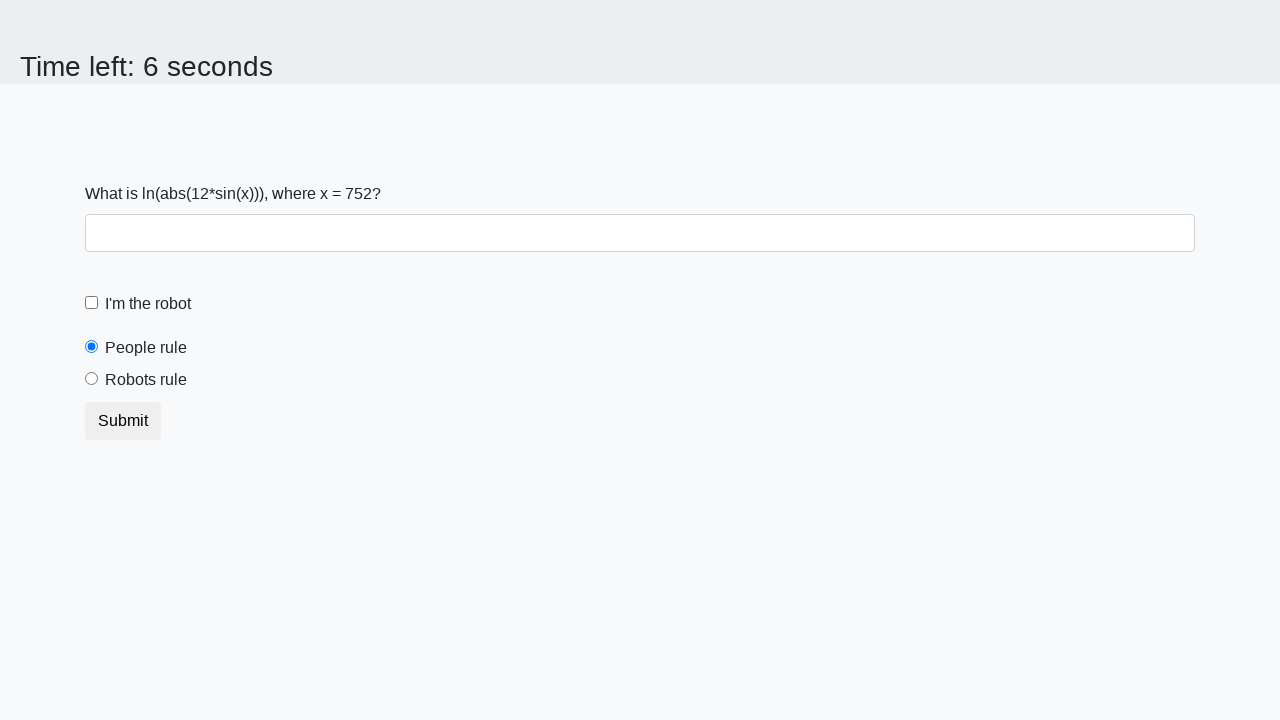

Calculated result using formula: y = 2.397763257736384
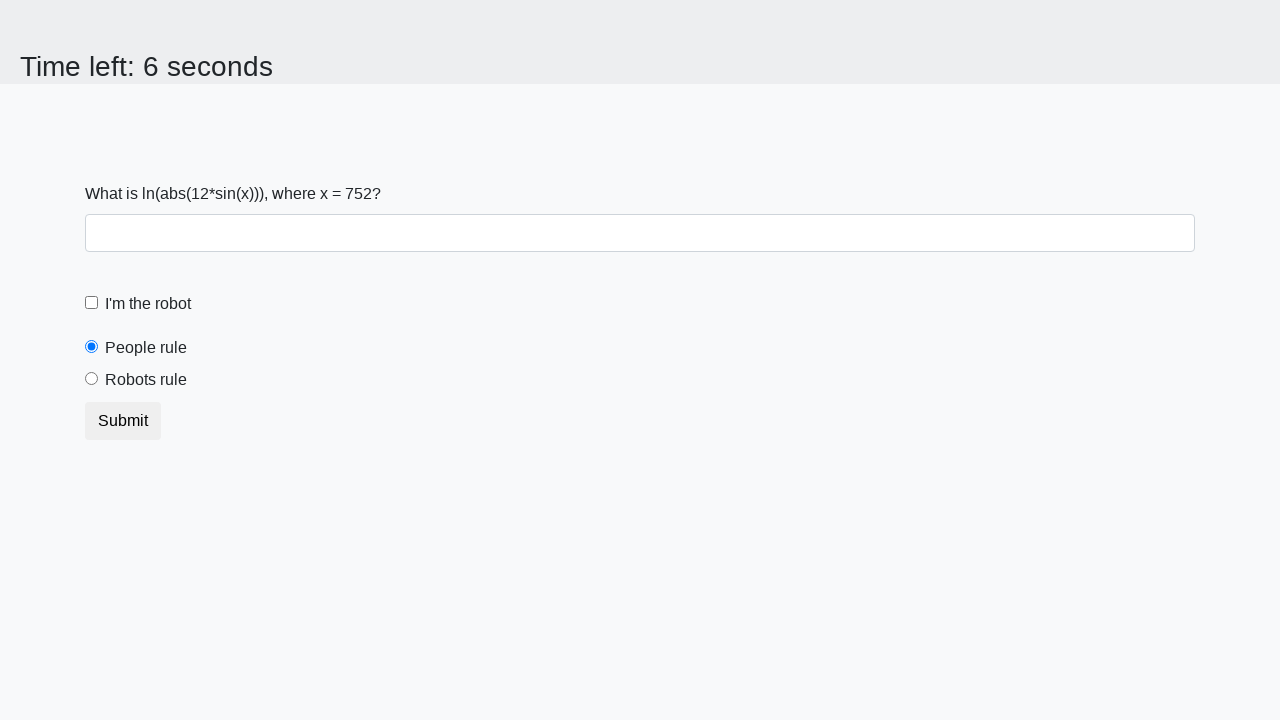

Filled answer field with calculated result on input#answer
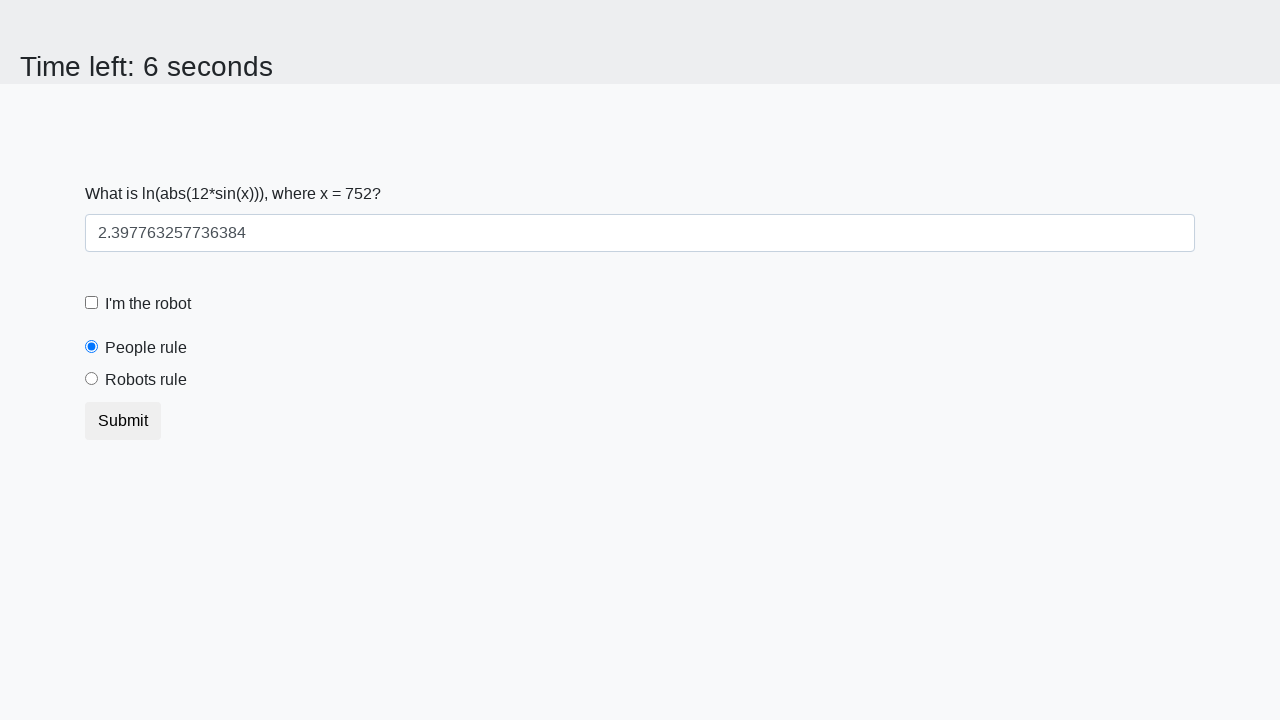

Checked the checkbox at (92, 303) on input[type="checkbox"]
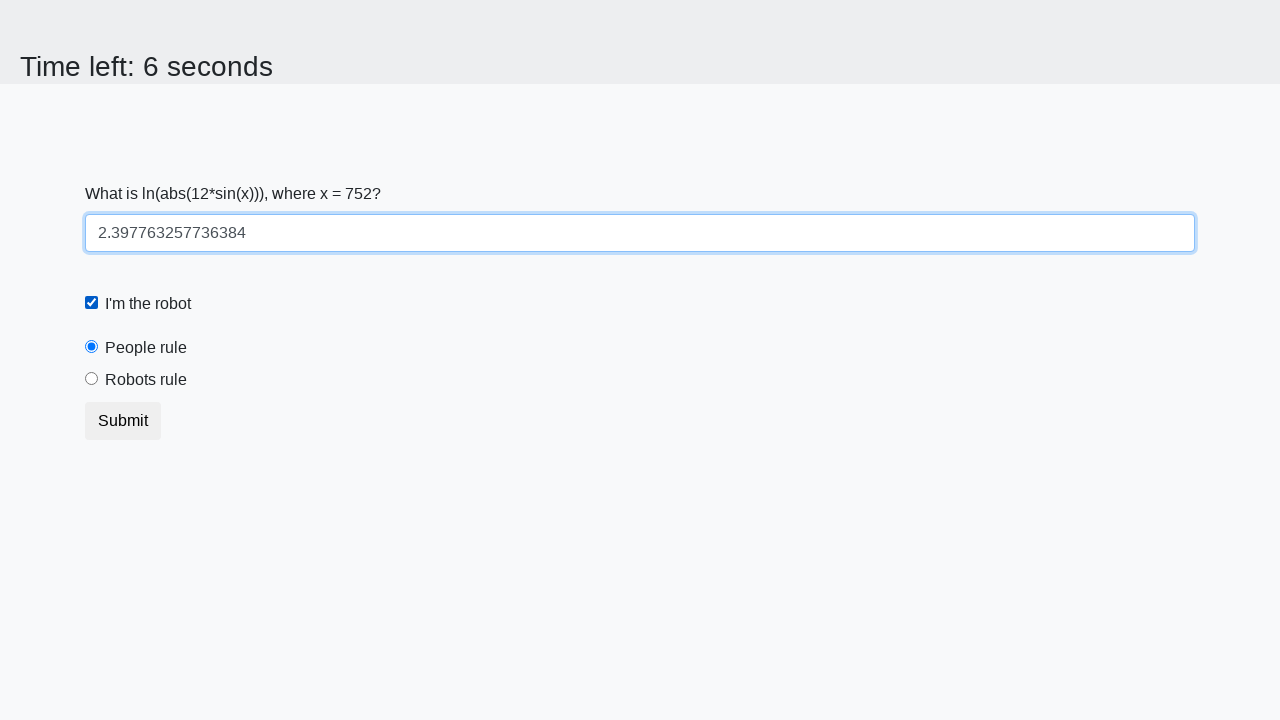

Selected the 'robotsRule' radio button at (92, 379) on input#robotsRule
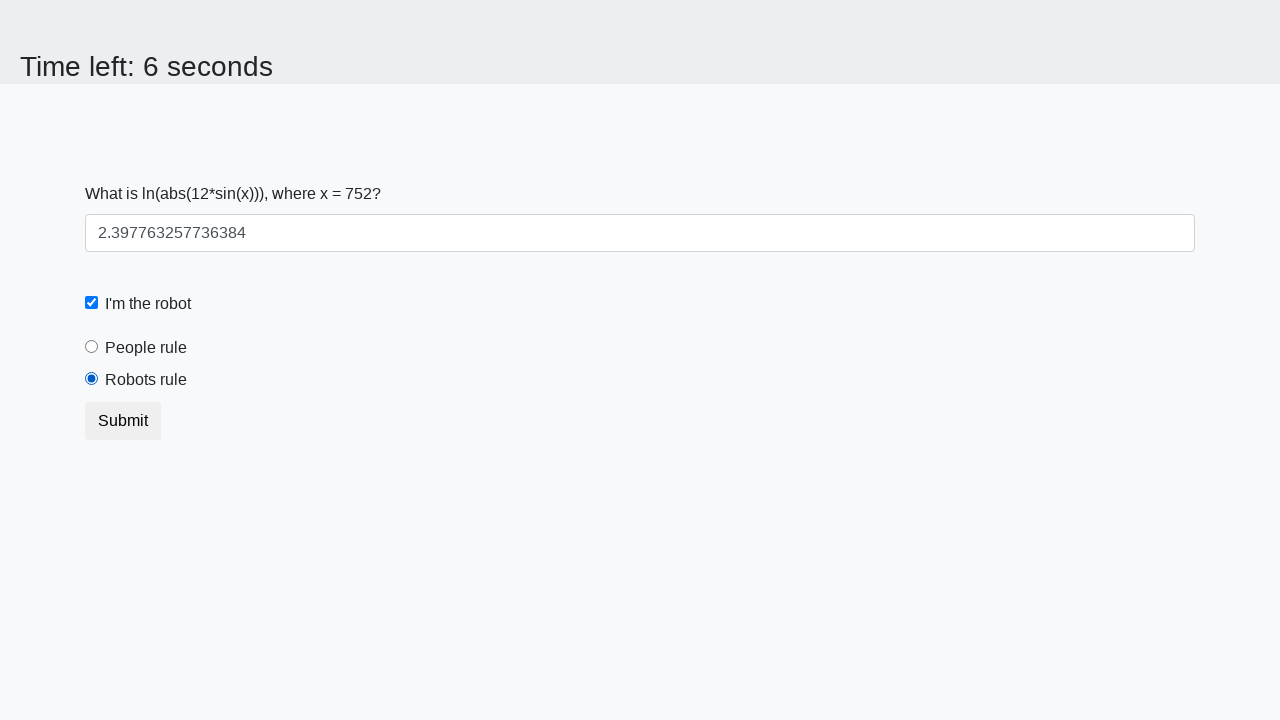

Clicked submit button to submit the form at (123, 421) on button[type="submit"]
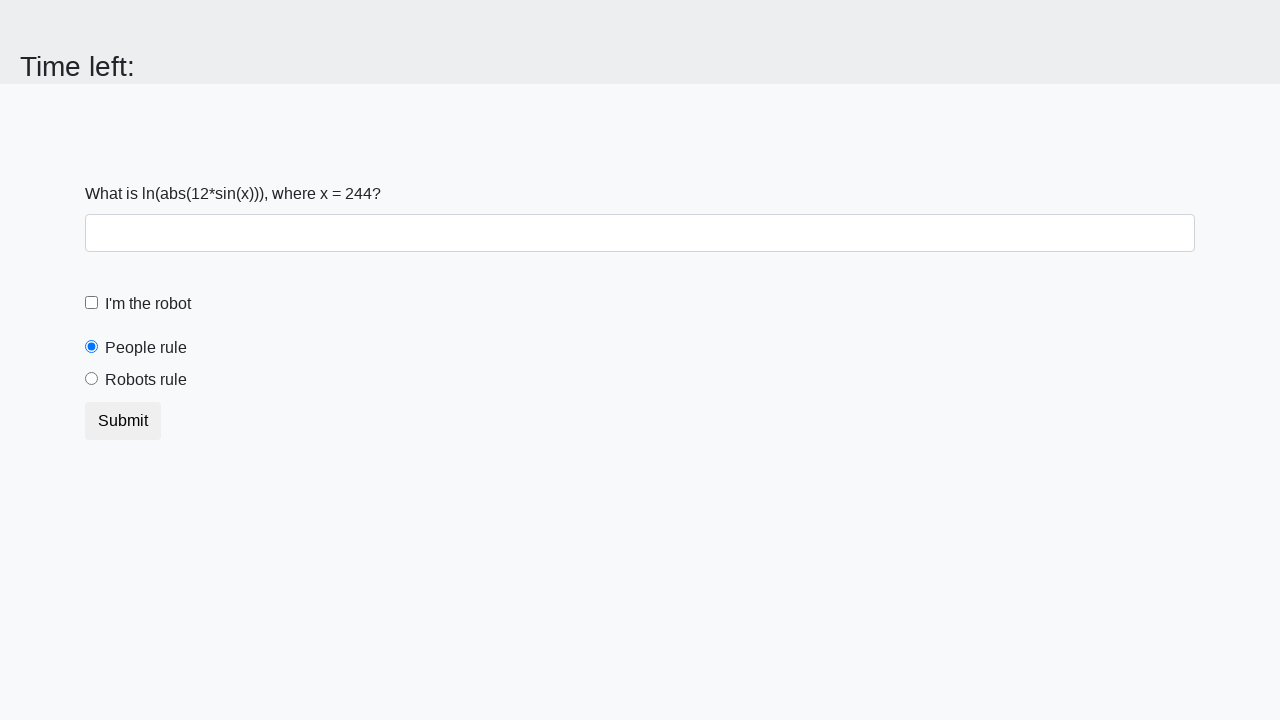

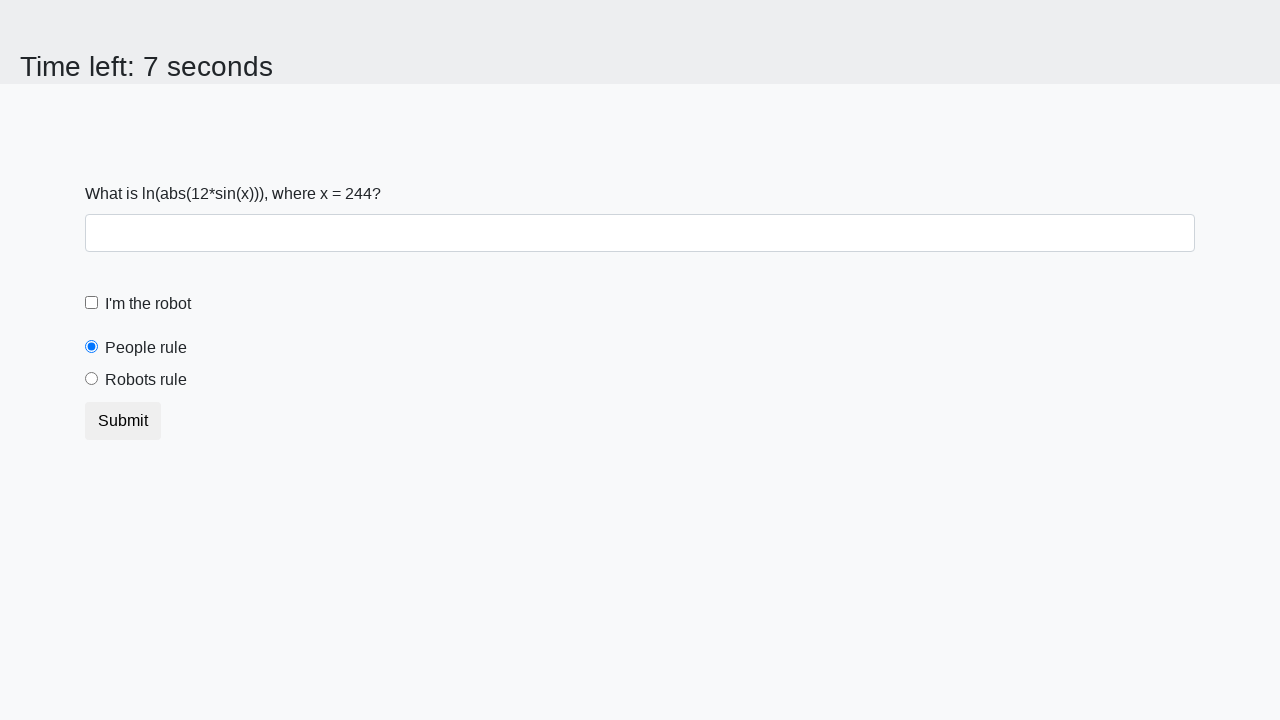